Tests file upload functionality by selecting a file and clicking the upload button on the Heroku test application

Starting URL: https://the-internet.herokuapp.com/upload

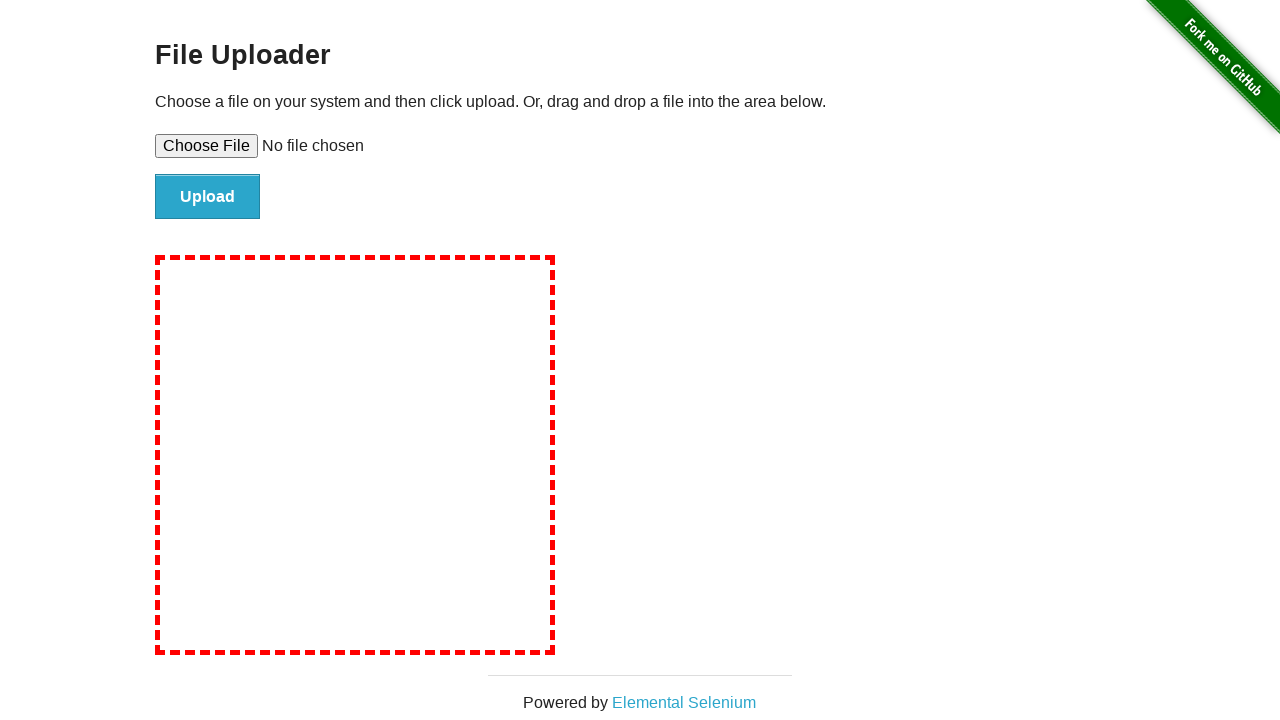

Created temporary test file with content
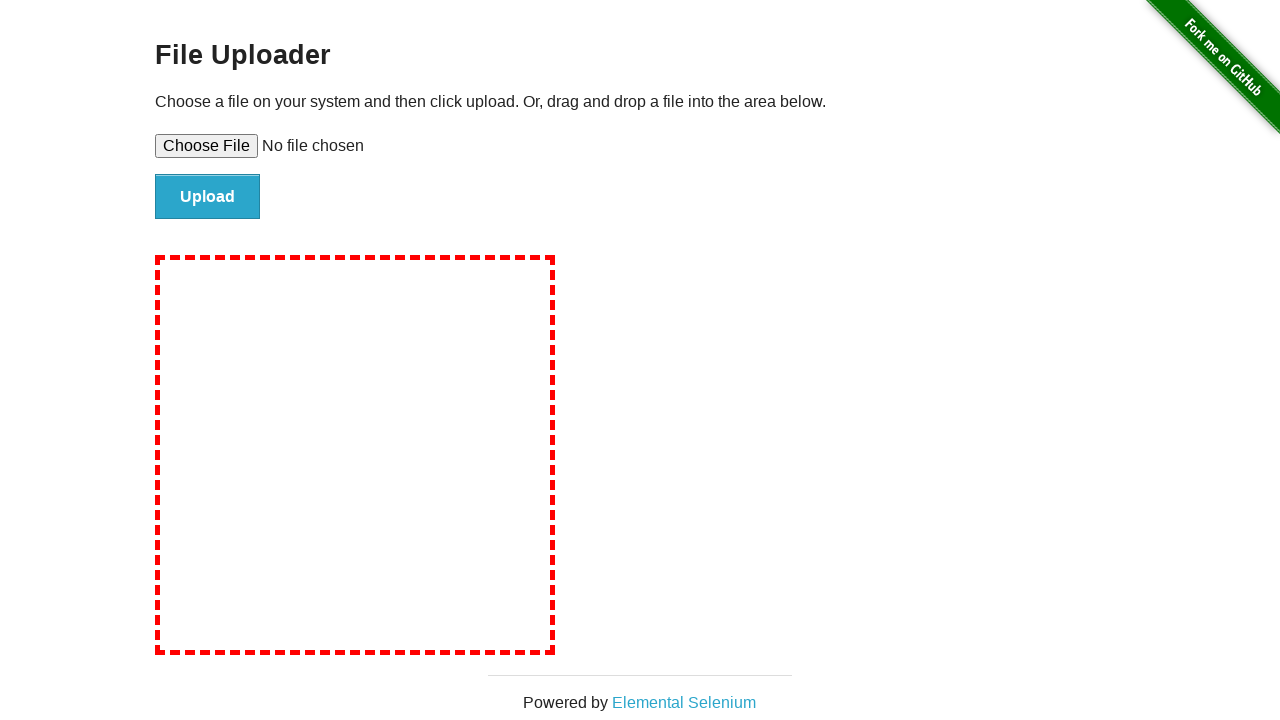

Selected file for upload using file input
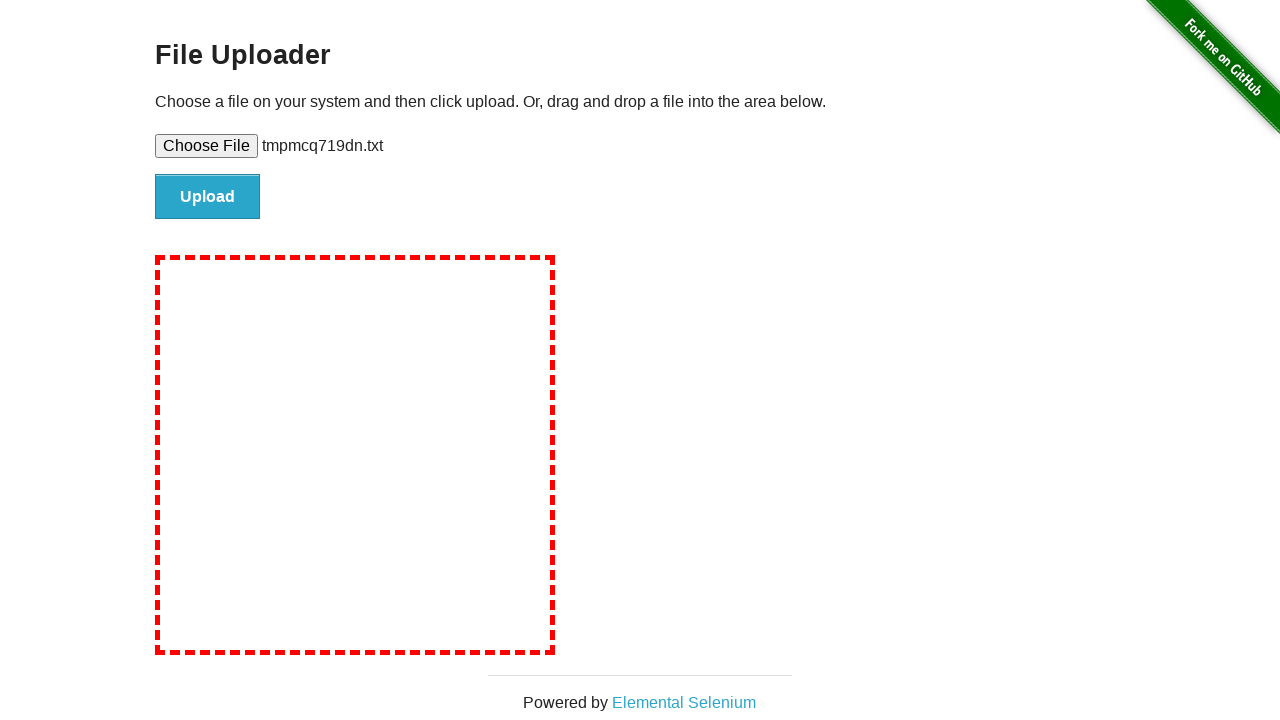

Clicked upload button to submit file at (208, 197) on input[value='Upload']
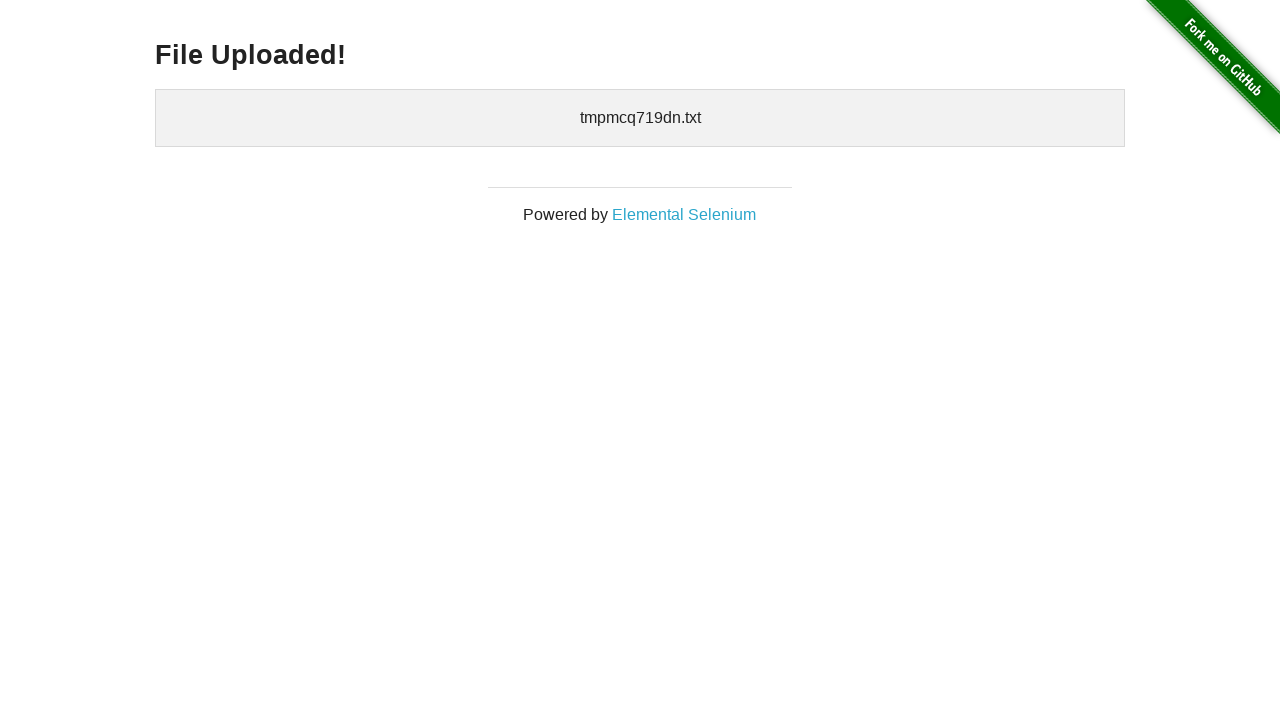

Upload confirmation appeared - file successfully uploaded
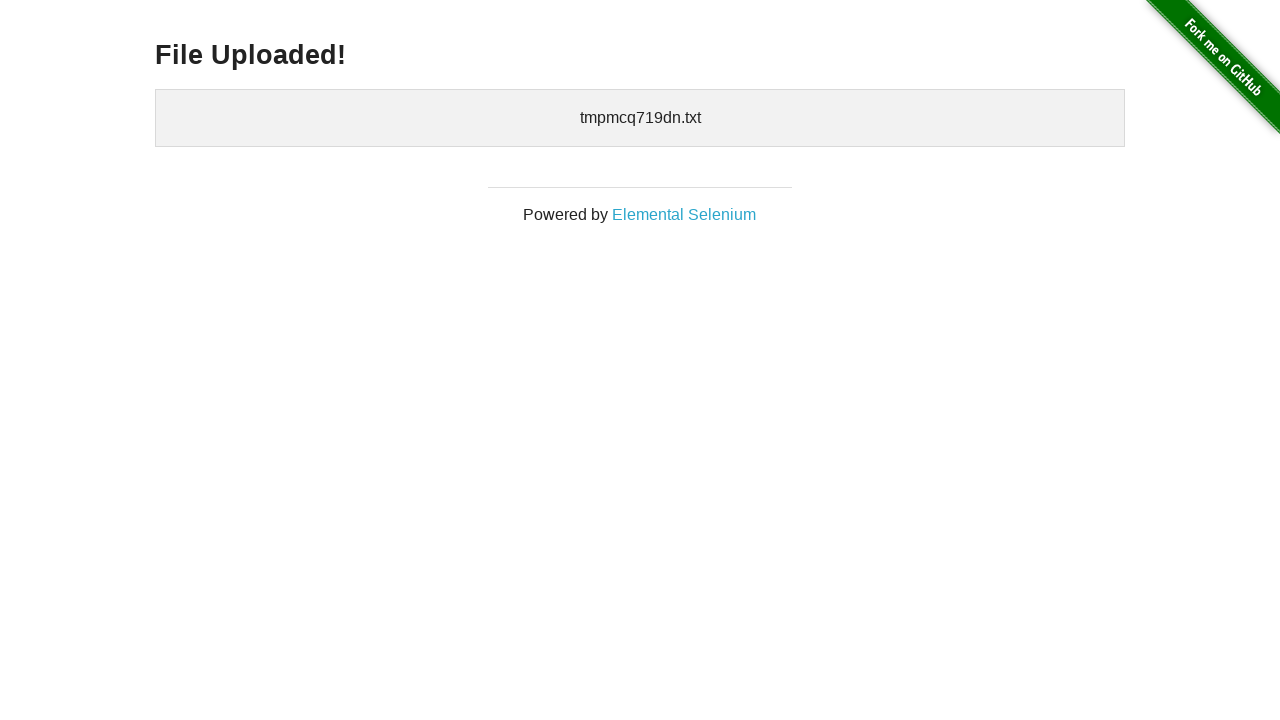

Cleaned up temporary test file
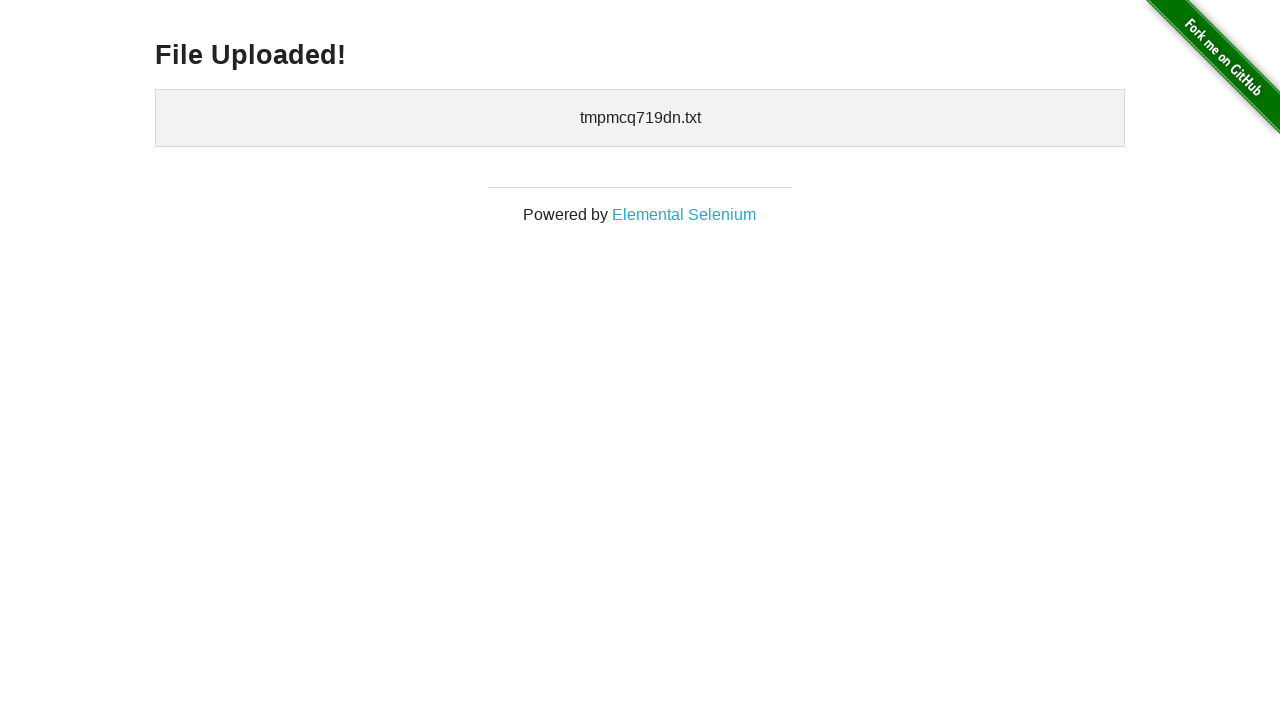

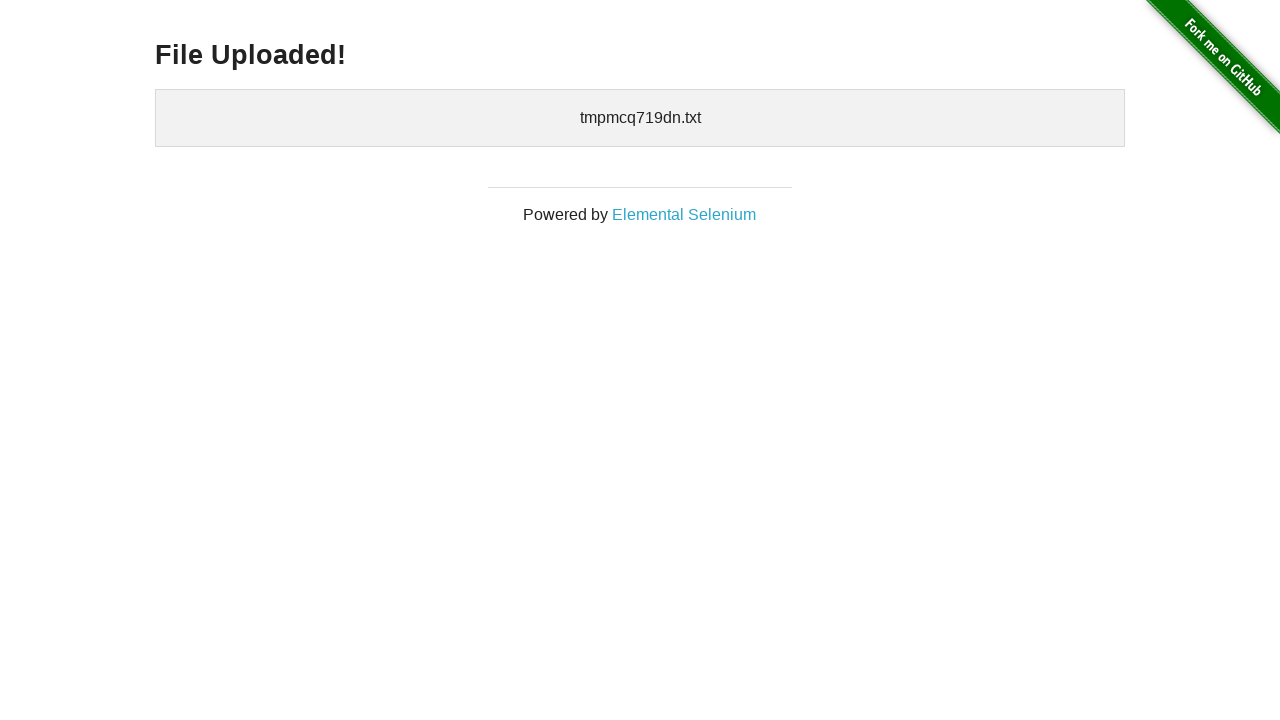